Tests that the todo counter displays the correct number of items as they are added

Starting URL: https://demo.playwright.dev/todomvc

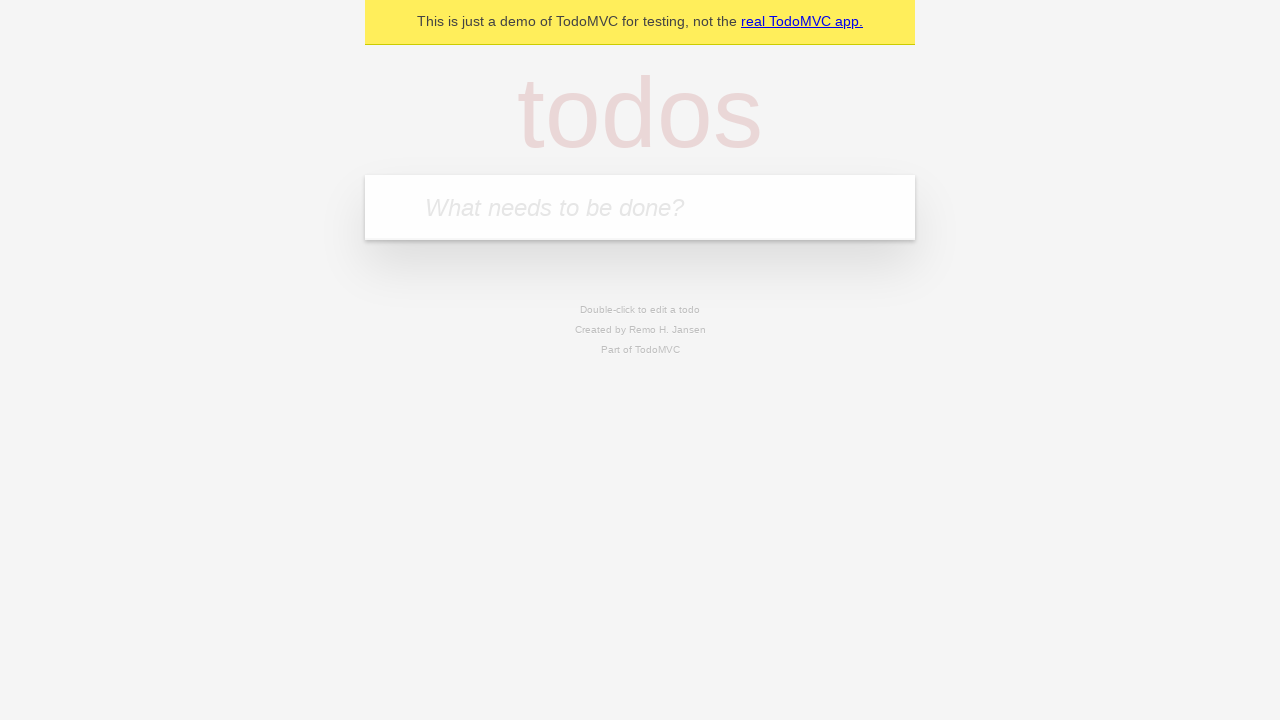

Filled new todo input with 'buy some cheese' on .new-todo
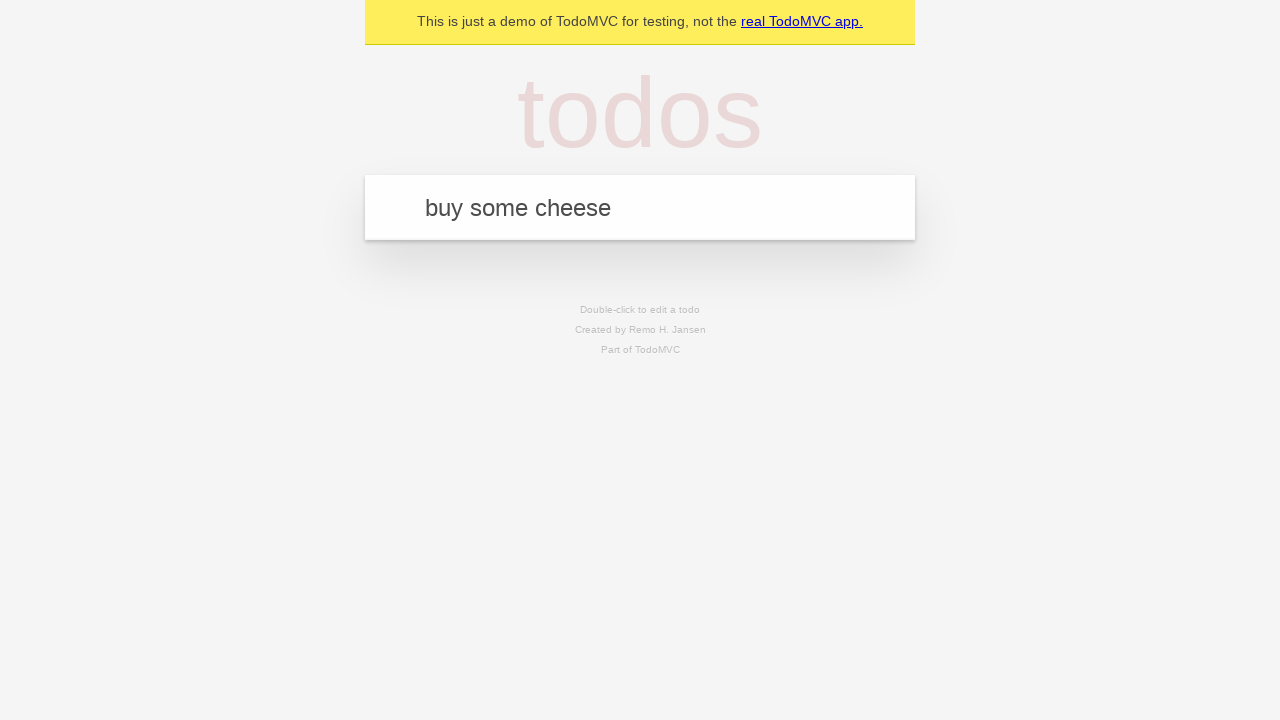

Pressed Enter to add first todo item on .new-todo
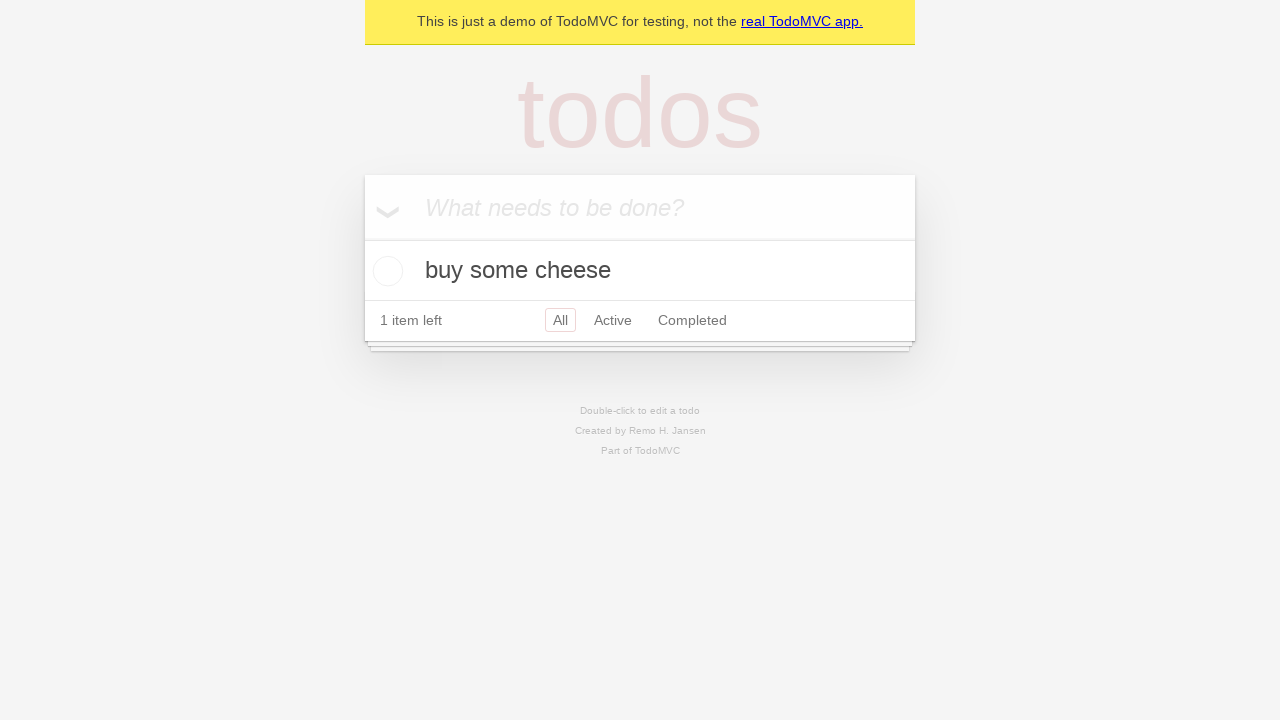

Todo counter element loaded and is visible
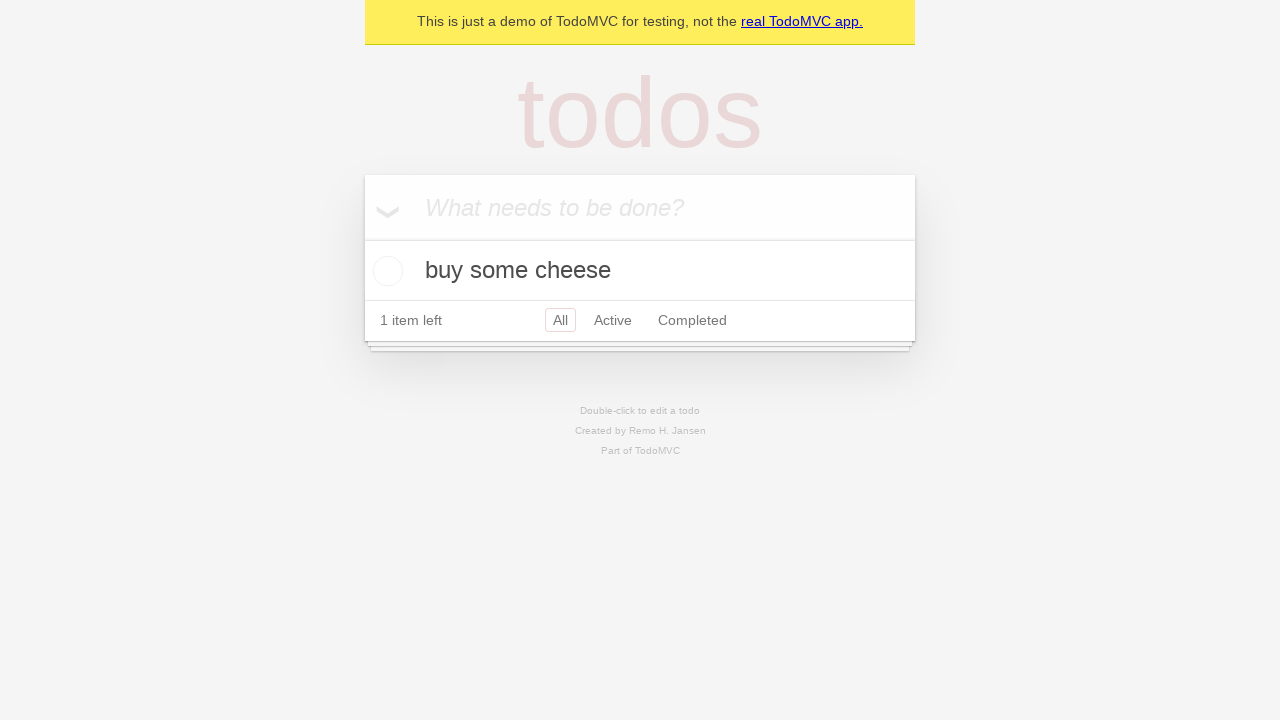

Filled new todo input with 'feed the cat' on .new-todo
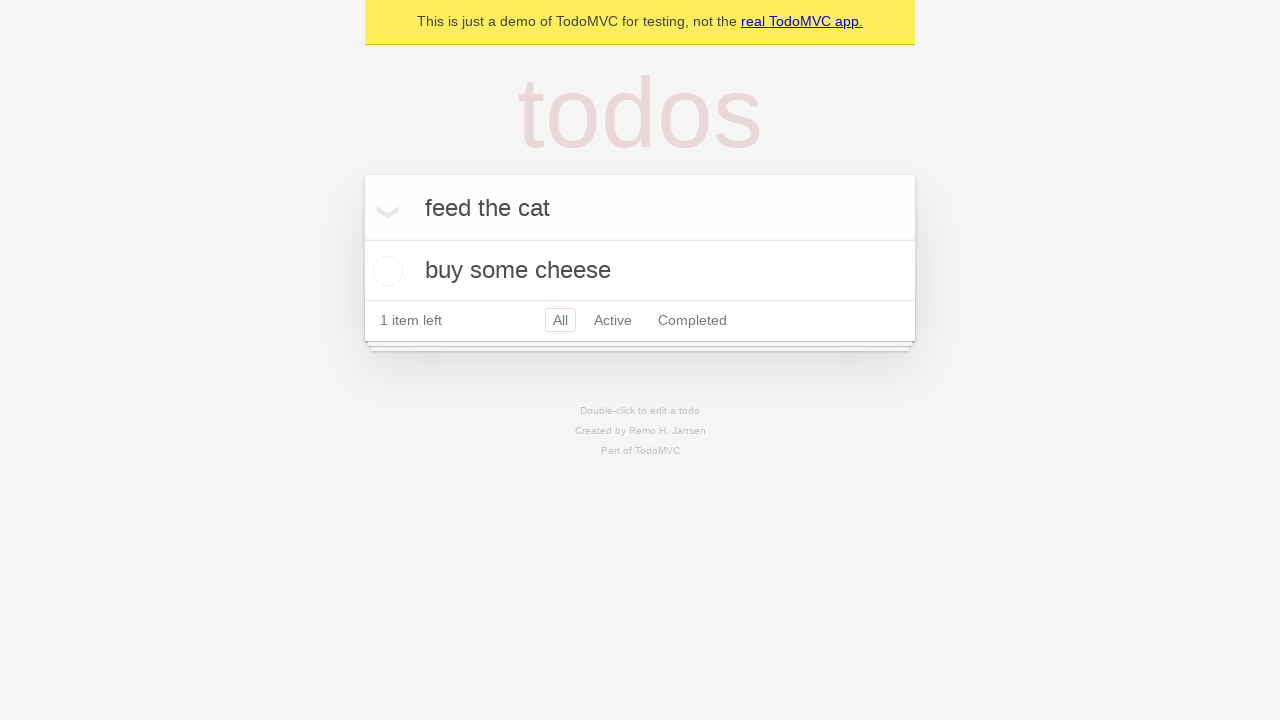

Pressed Enter to add second todo item on .new-todo
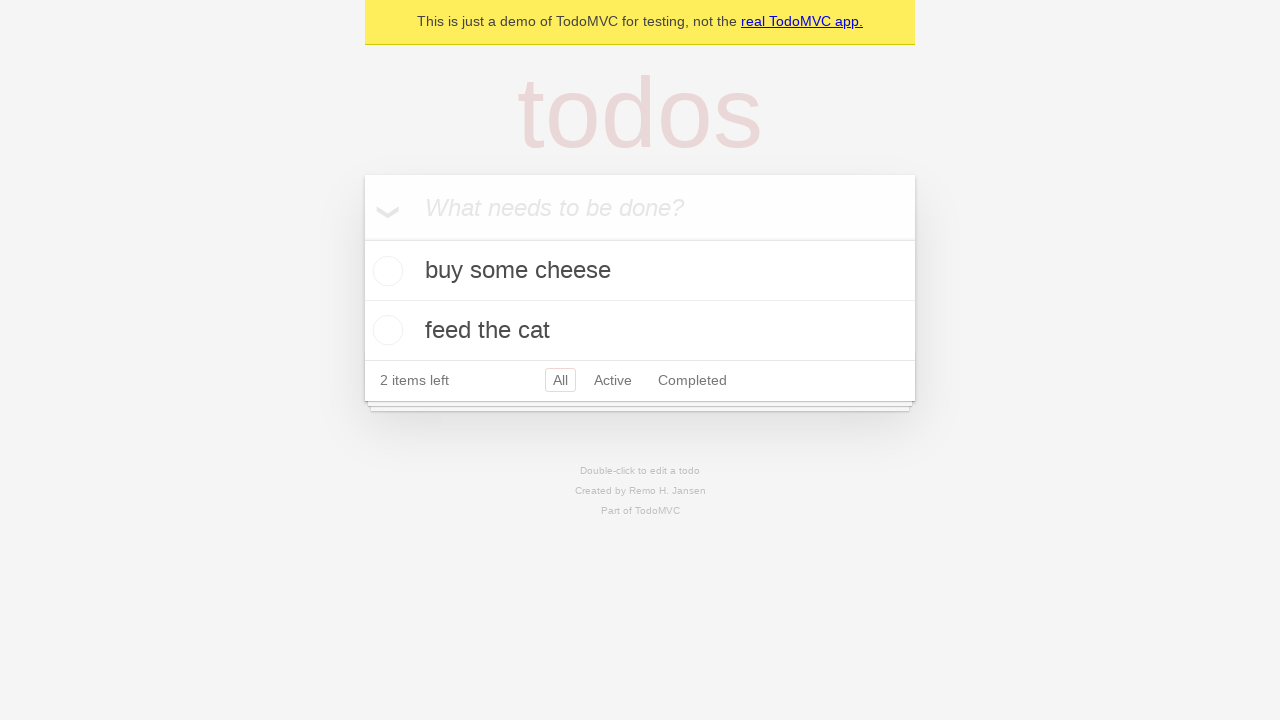

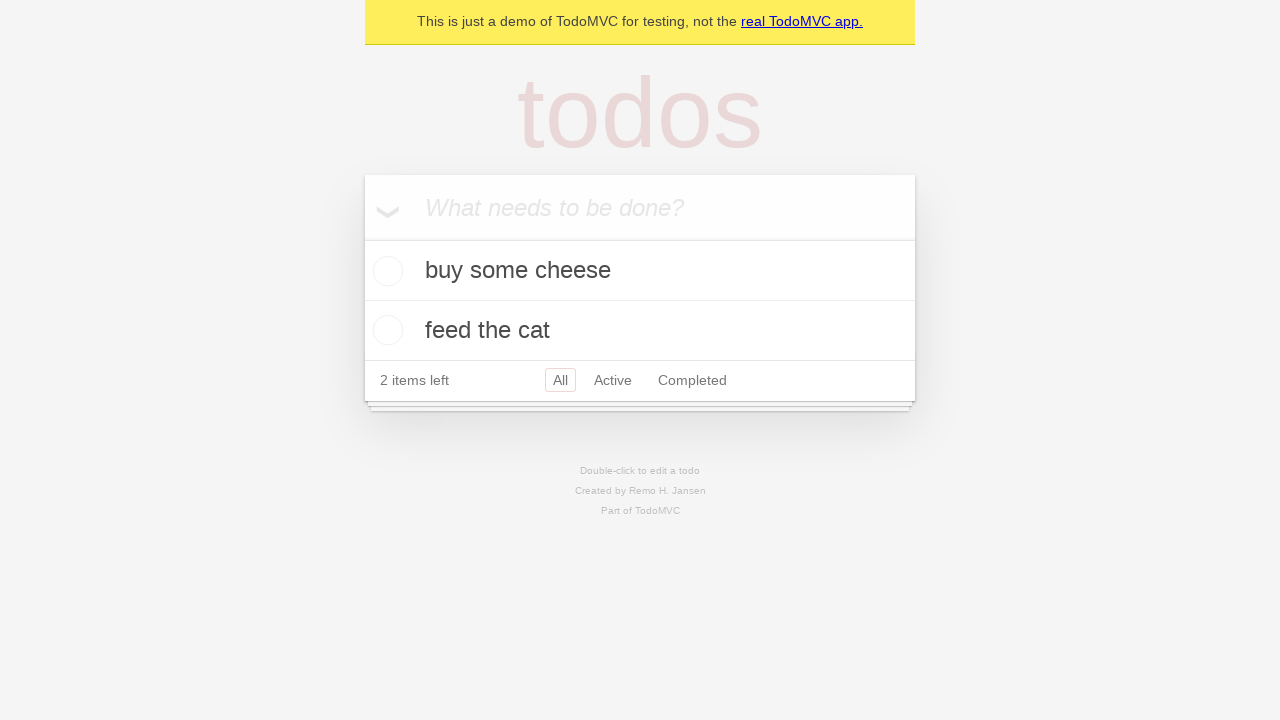